Tests dynamic content loading by clicking a Start button and waiting for hidden content to become visible, then verifying the loaded text displays "Hello World!"

Starting URL: https://the-internet.herokuapp.com/dynamic_loading/1

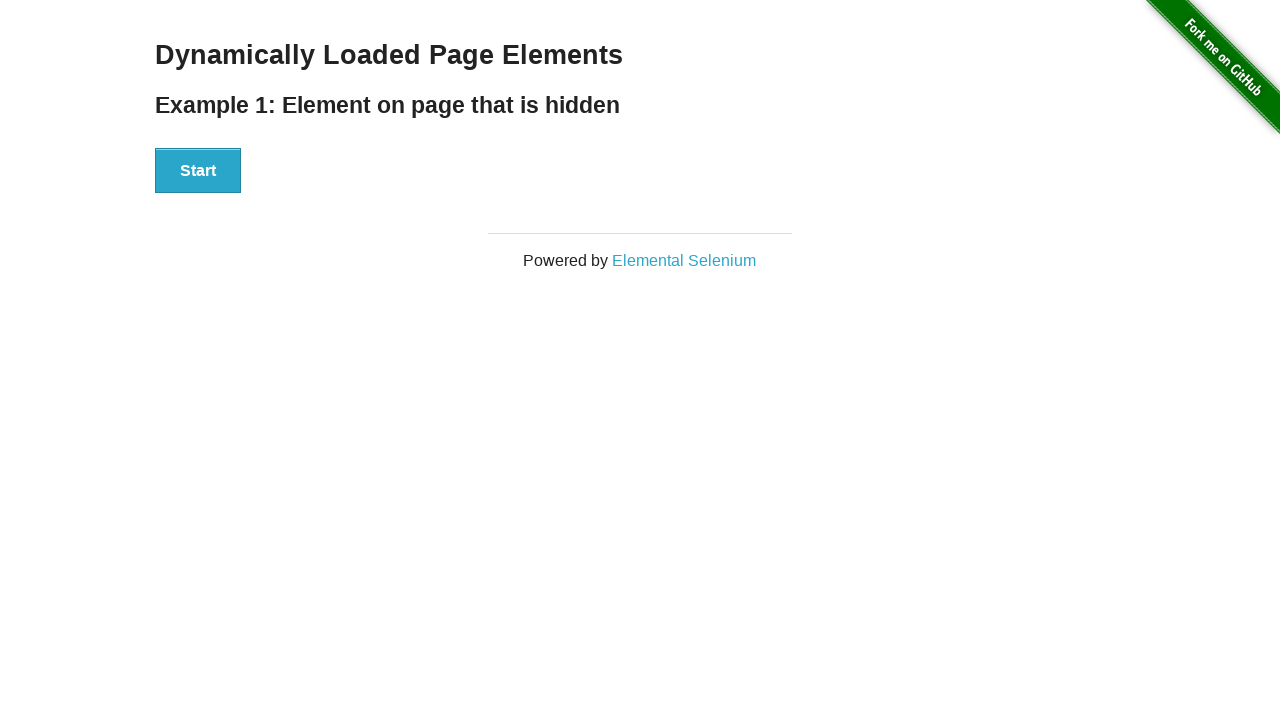

Clicked Start button to trigger dynamic loading at (198, 171) on xpath=//button[.='Start']
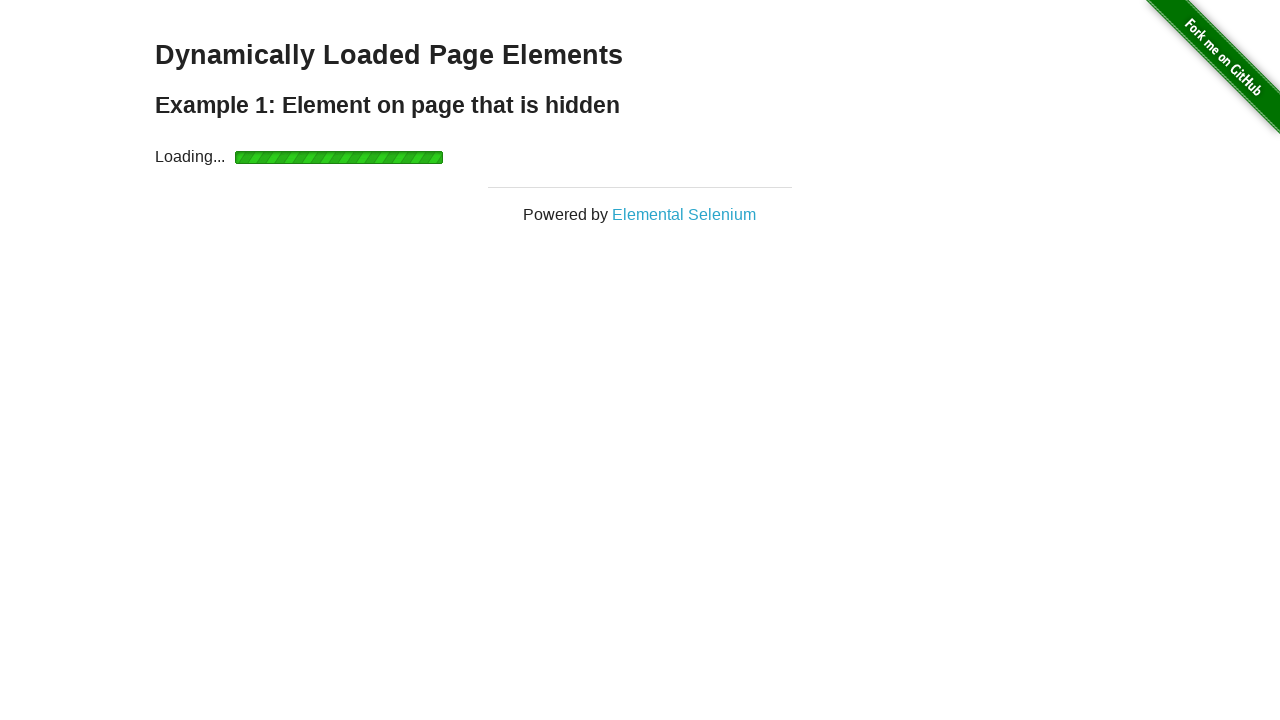

Waited for dynamically loaded content to become visible
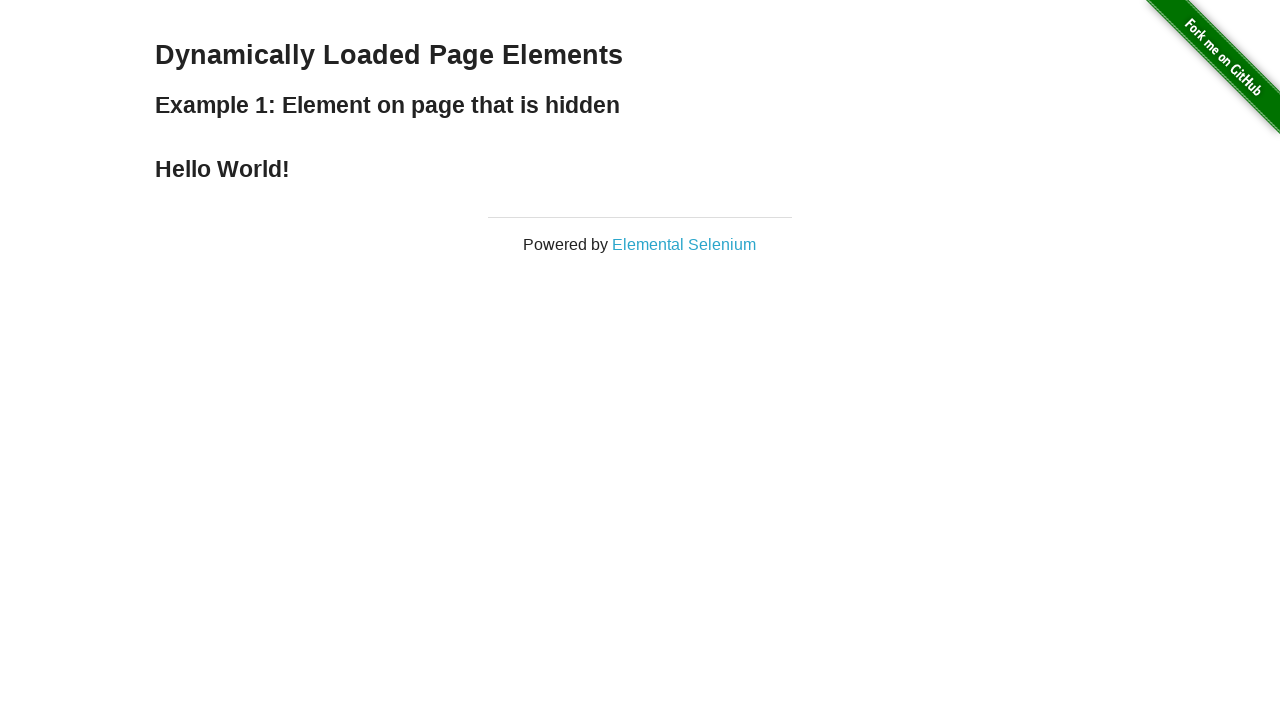

Retrieved text content from loaded element
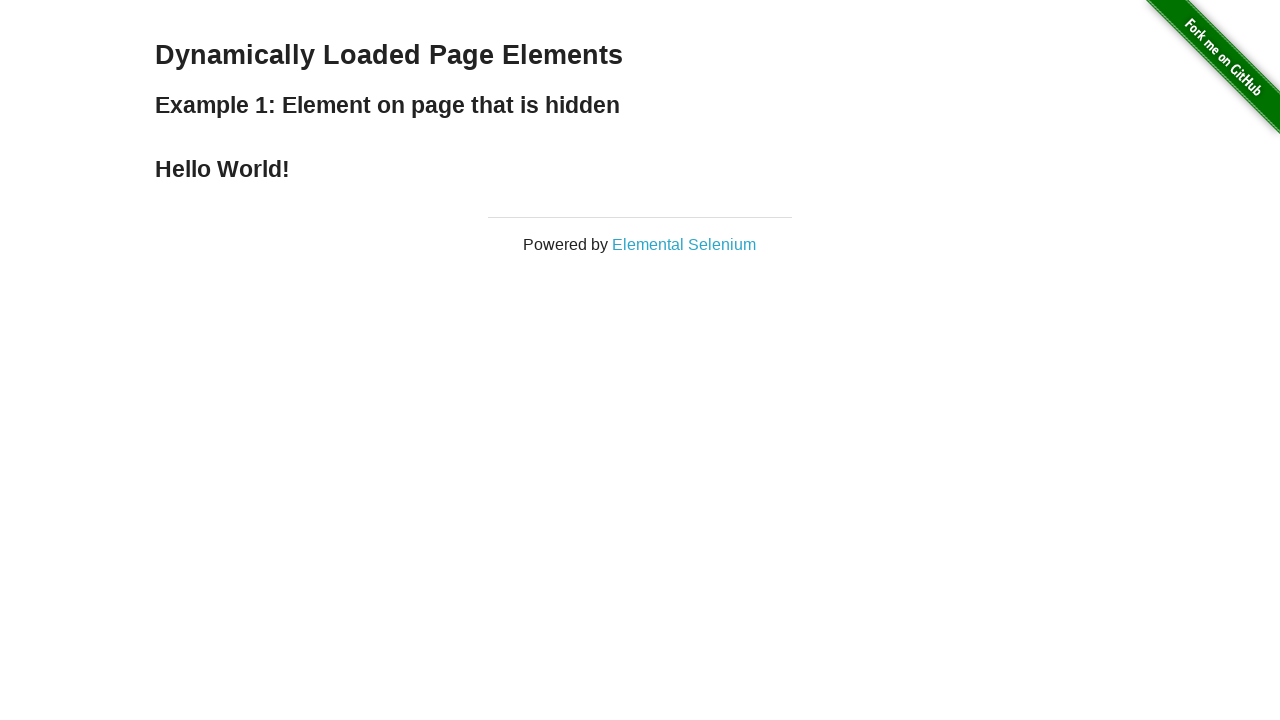

Verified loaded text displays 'Hello World!'
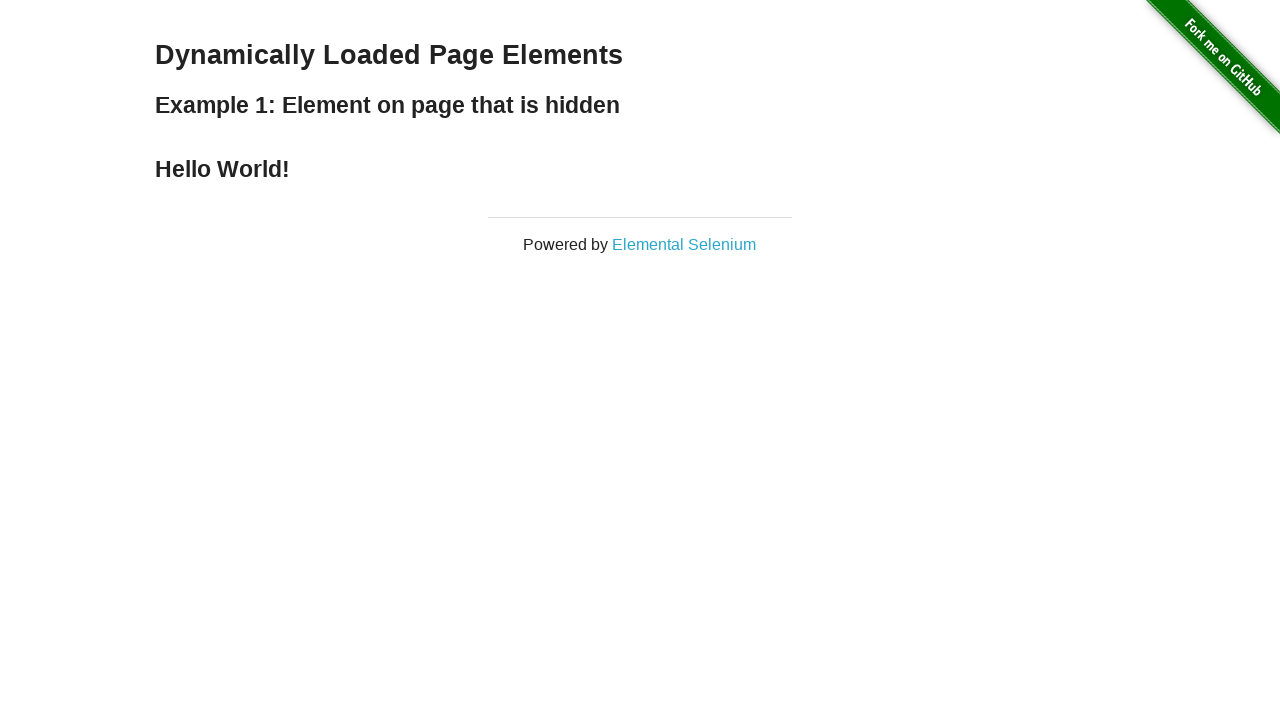

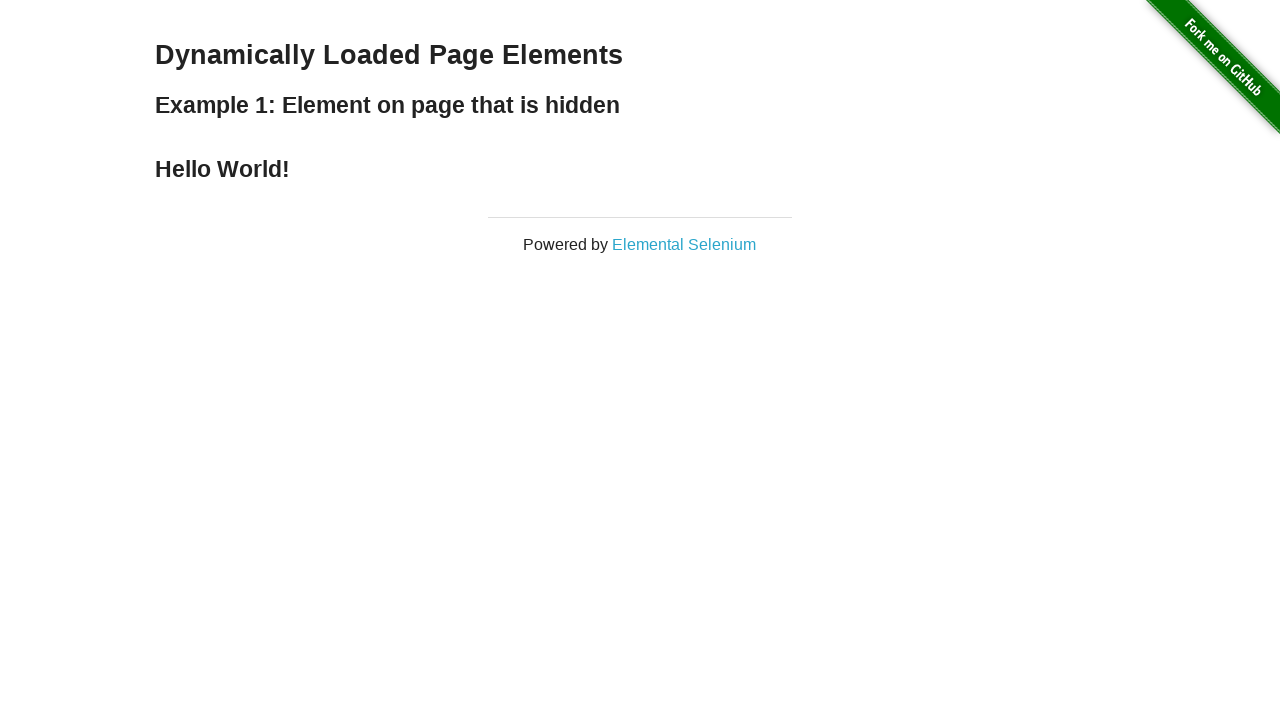